Tests navigation to the registration page by clicking the registration link and verifying the URL changes to the registration page.

Starting URL: https://qa.koel.app/

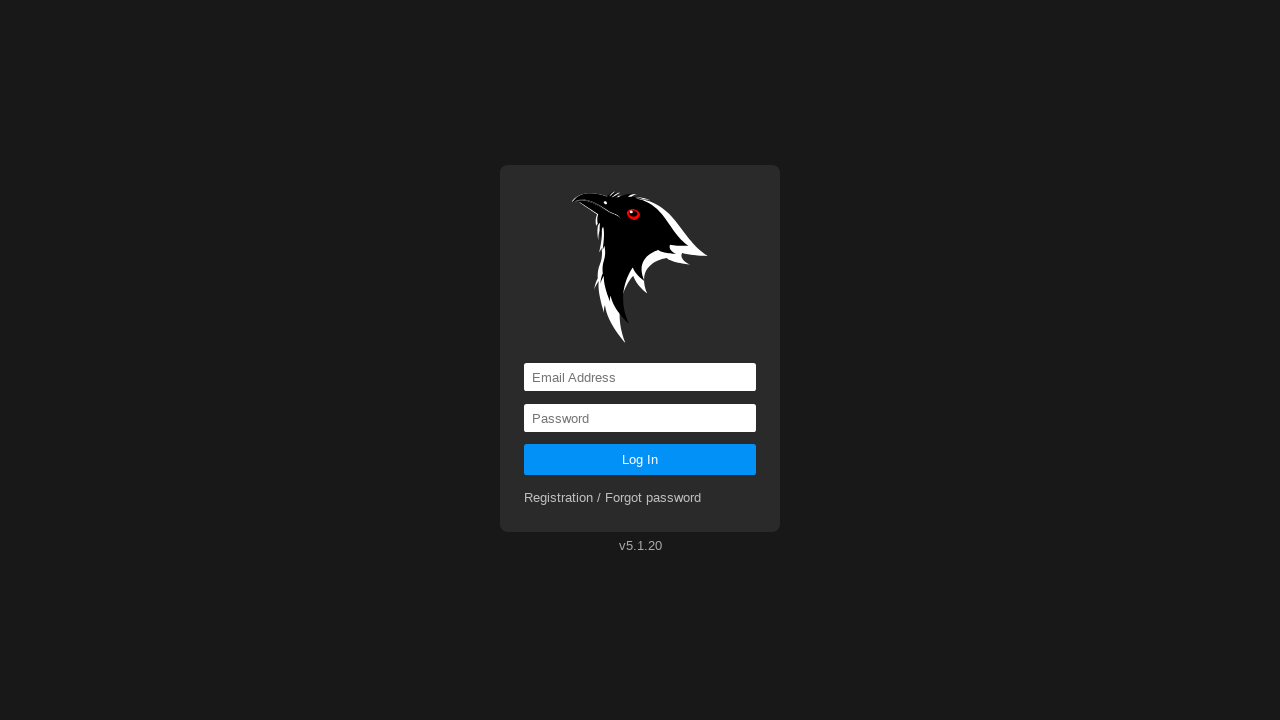

Clicked the registration link at (613, 498) on a[href='registration']
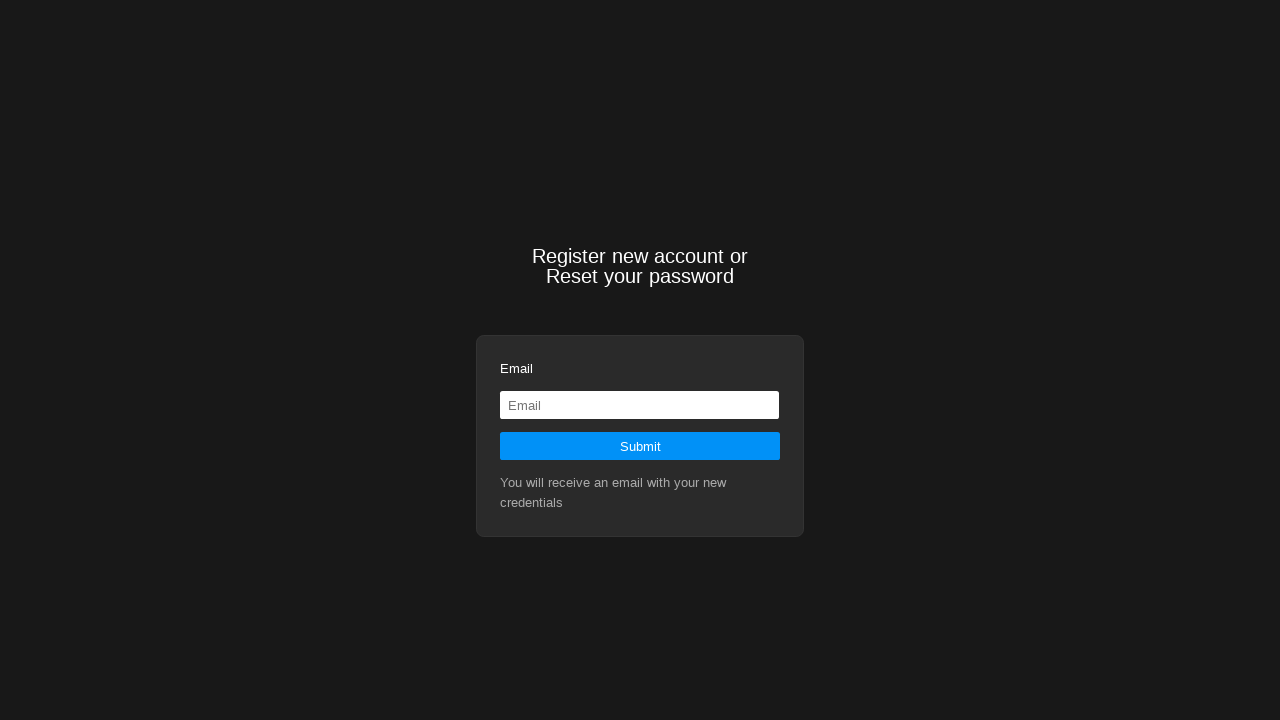

Verified navigation to registration page at https://qa.koel.app/registration
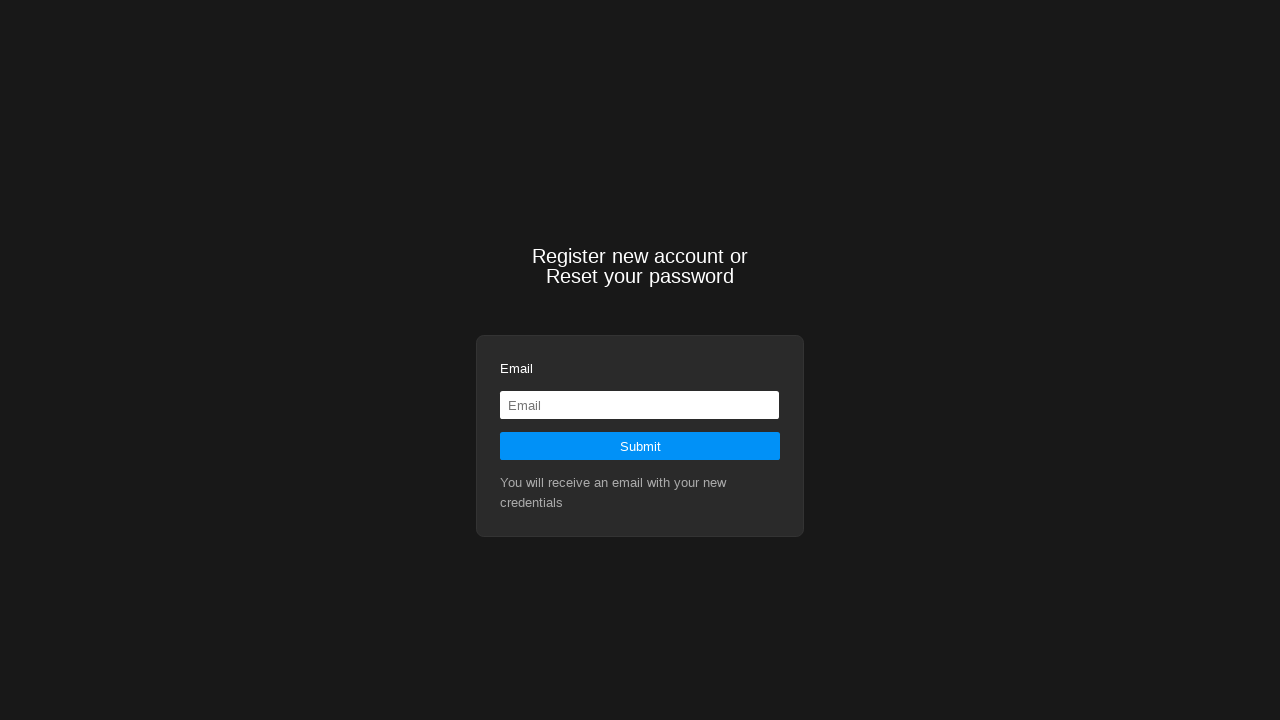

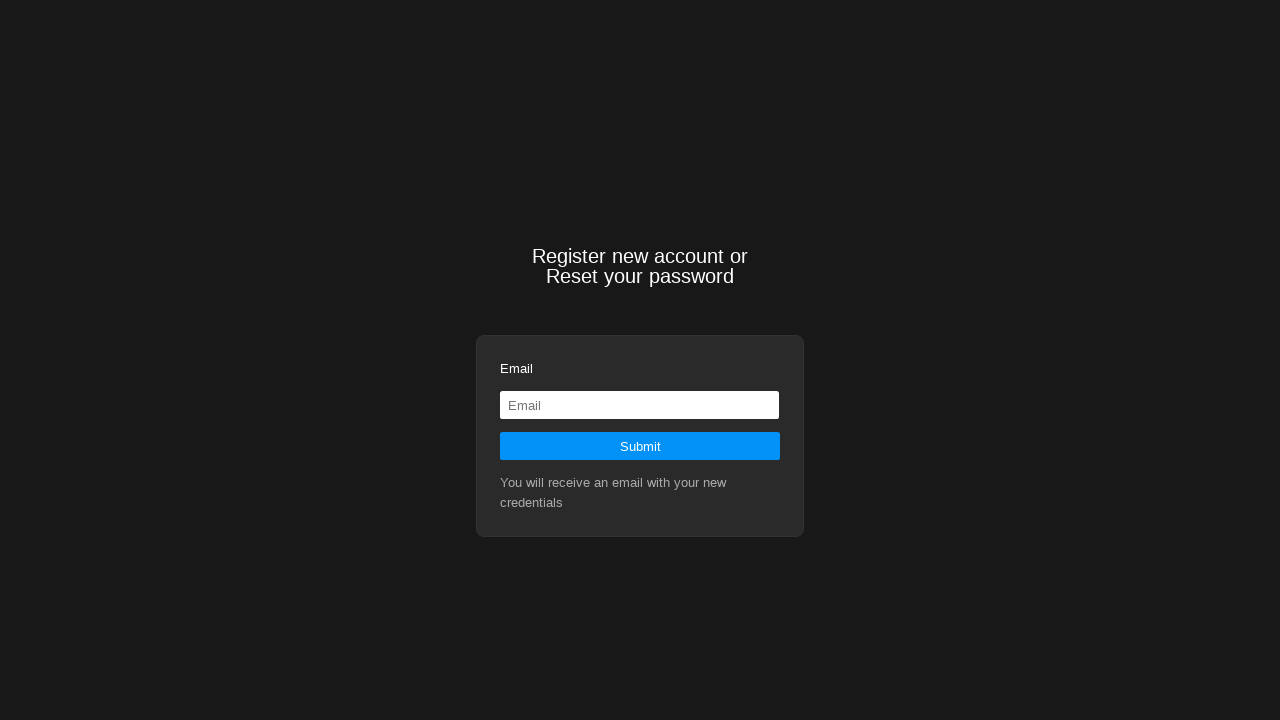